Navigates to Ashby homepage and verifies the page title contains "Ashby"

Starting URL: https://www.ashbyhq.com

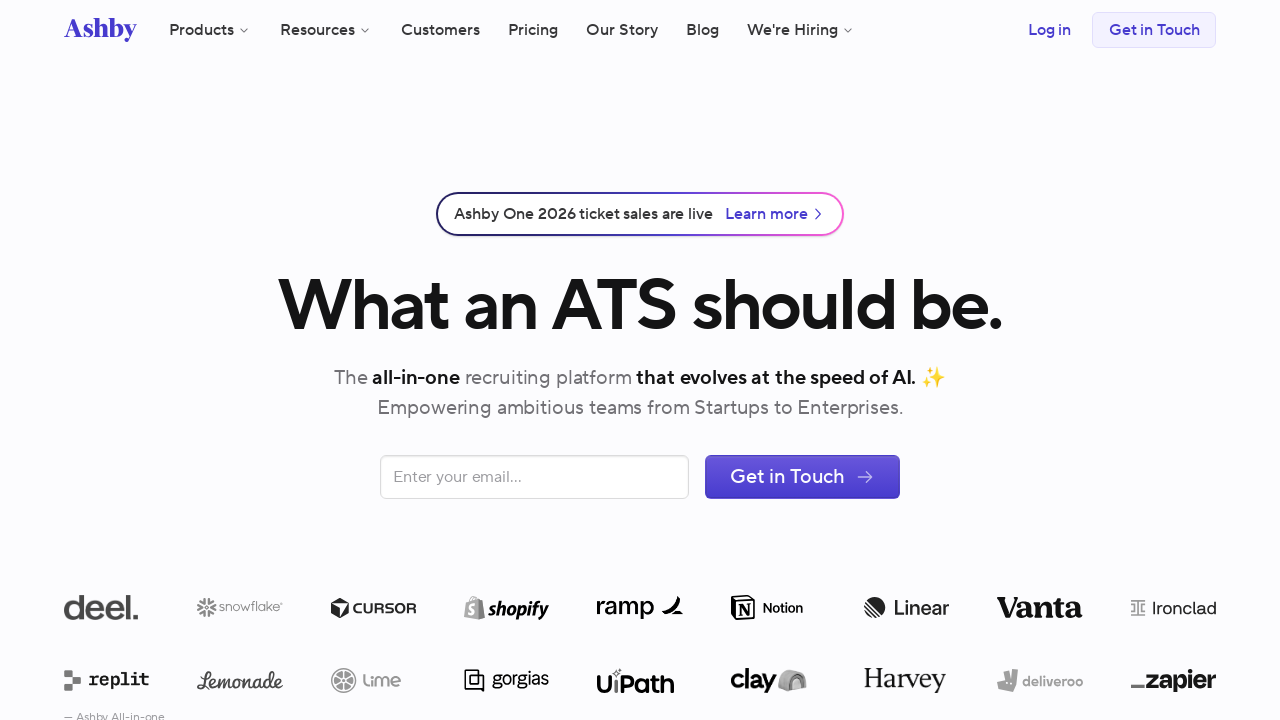

Navigated to Ashby homepage at https://www.ashbyhq.com
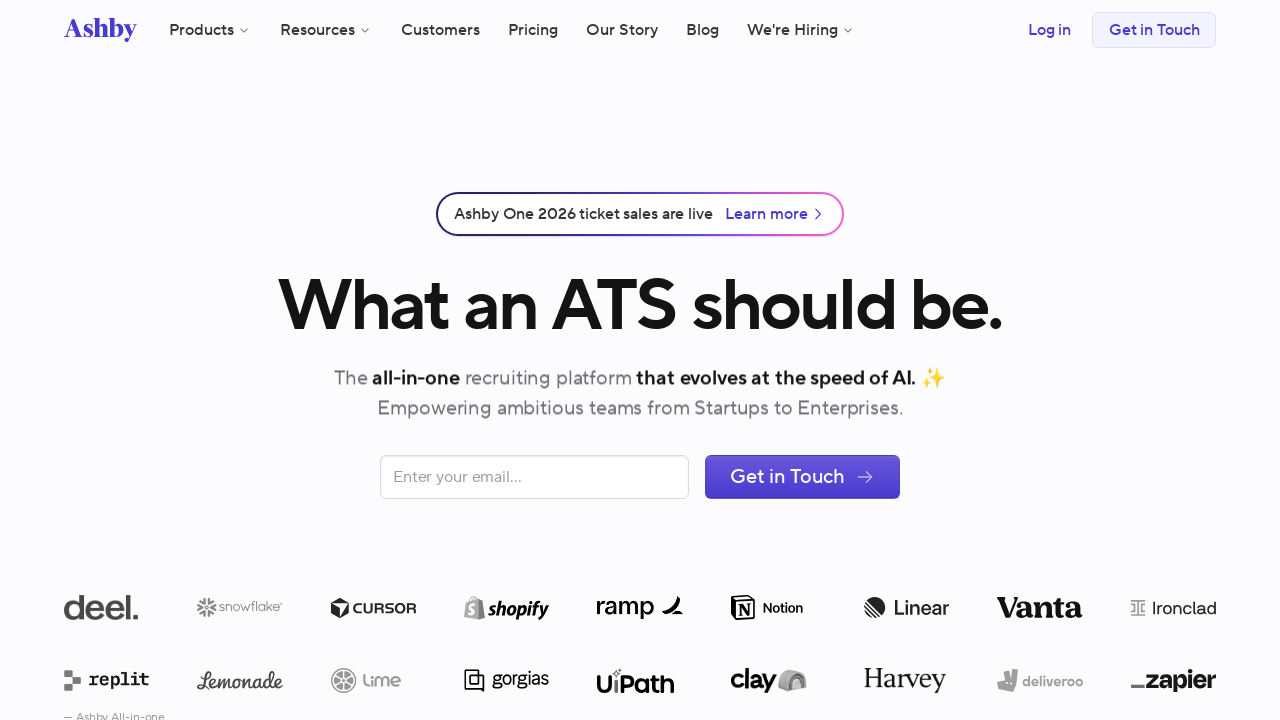

Retrieved page title: 'All-in-one Recruiting Software for Ambitious Teams | Ashby'
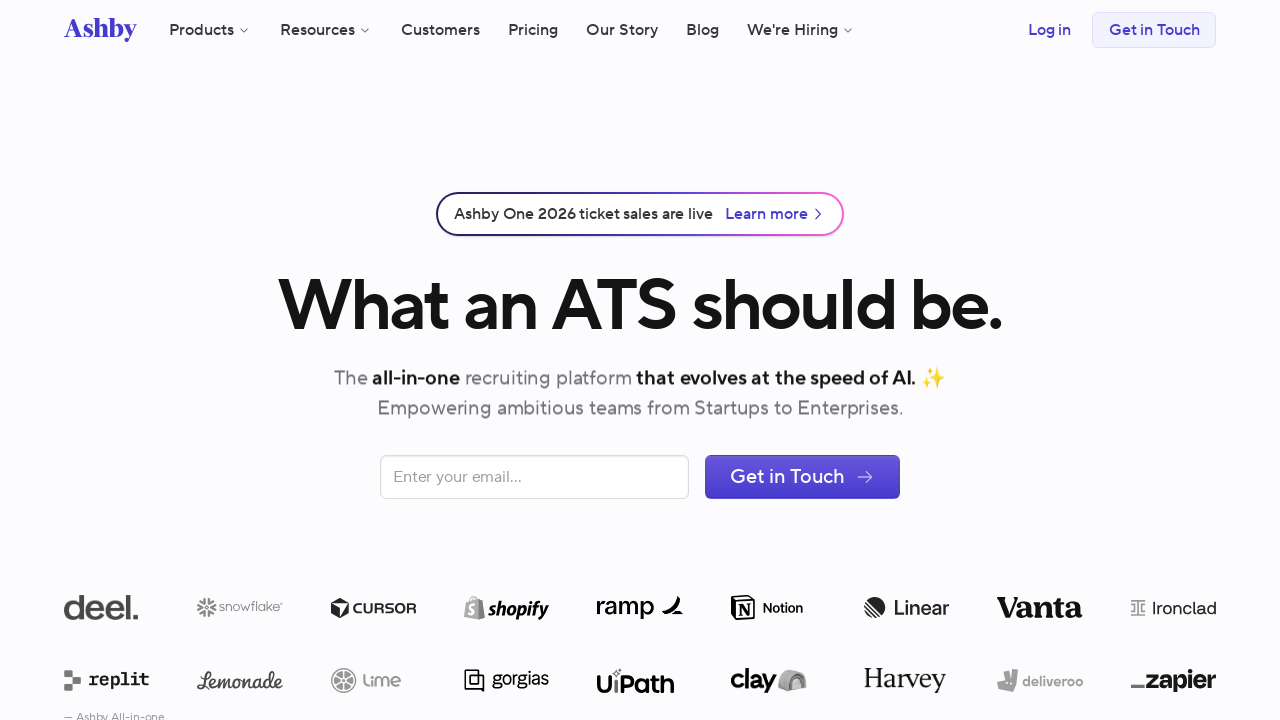

Verified that page title contains 'Ashby'
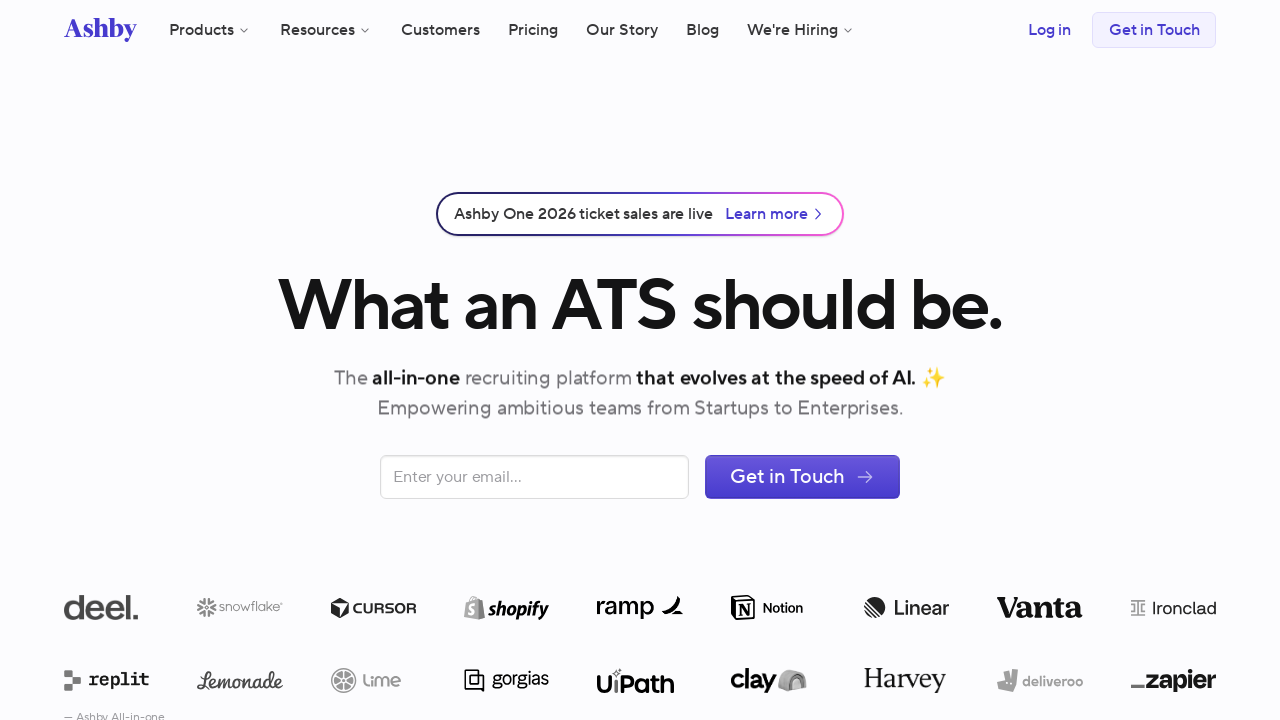

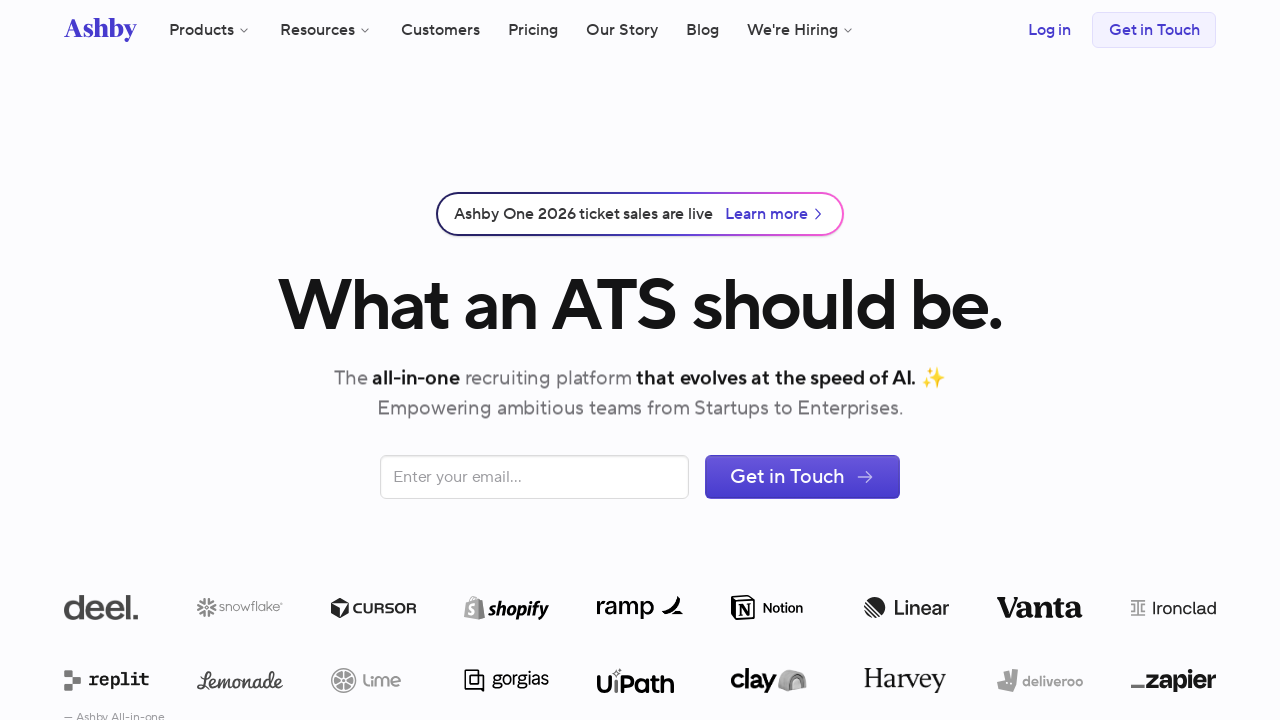